Tests JavaScript alert functionality by triggering alerts, entering text in a name field, and accepting the alerts while capturing alert text

Starting URL: https://rahulshettyacademy.com/AutomationPractice/

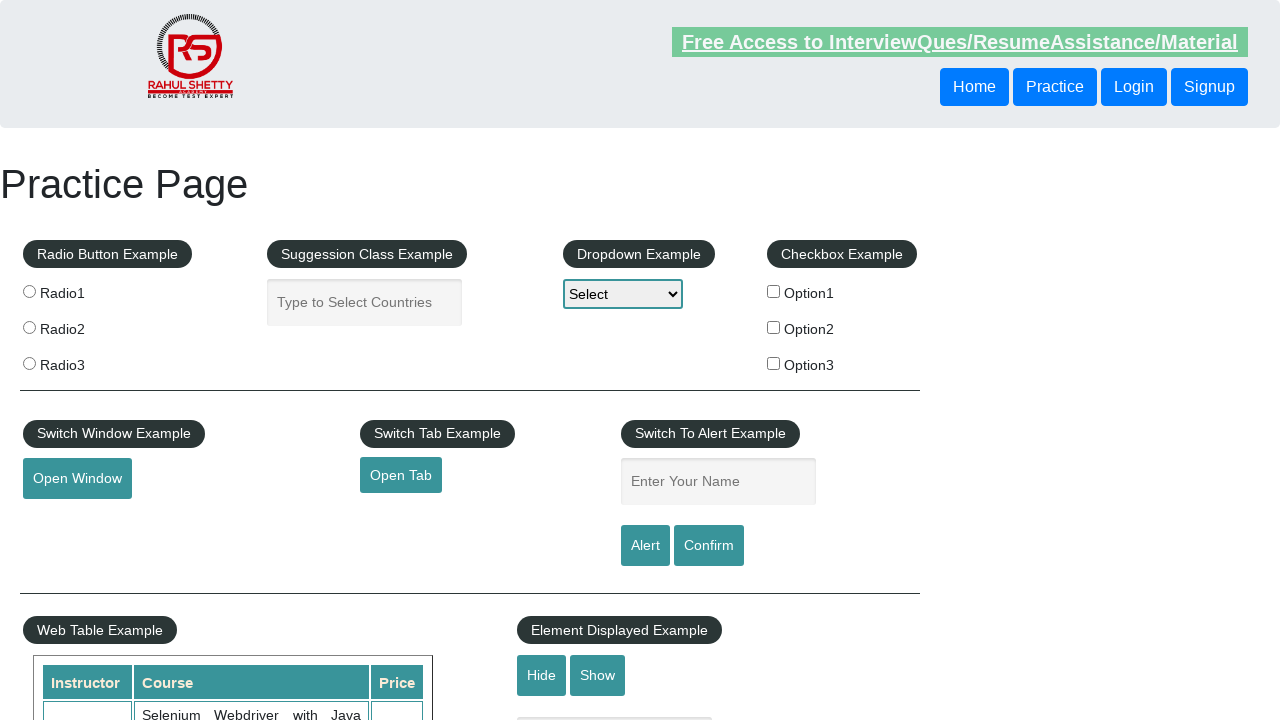

Set up dialog handler to automatically accept alerts
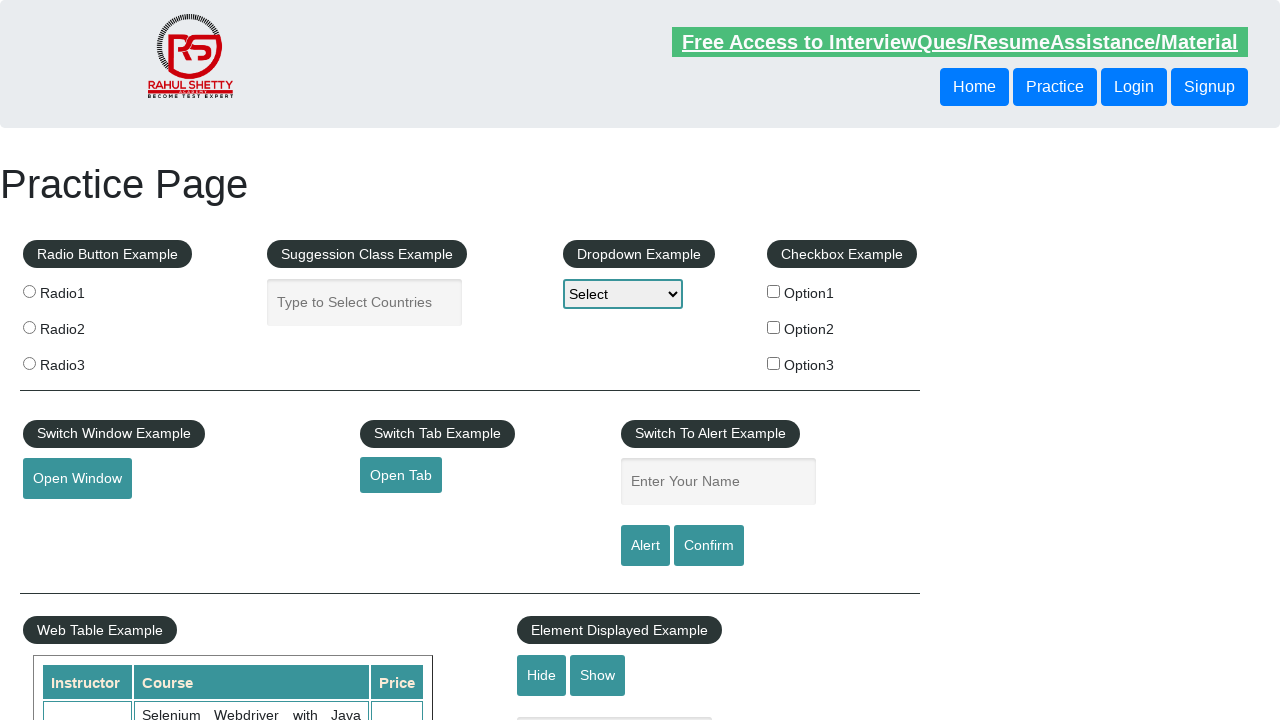

Clicked alert button to trigger first alert at (645, 546) on #alertbtn
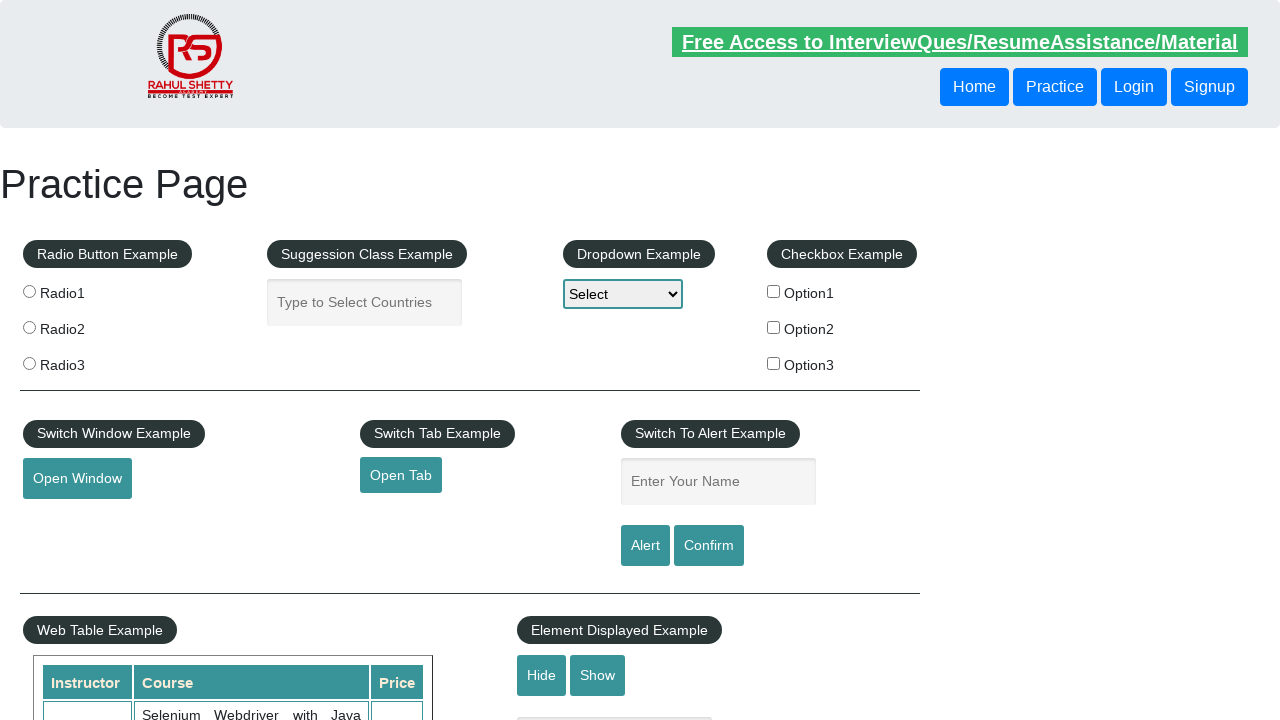

Filled name field with 'ankit alert' on #name
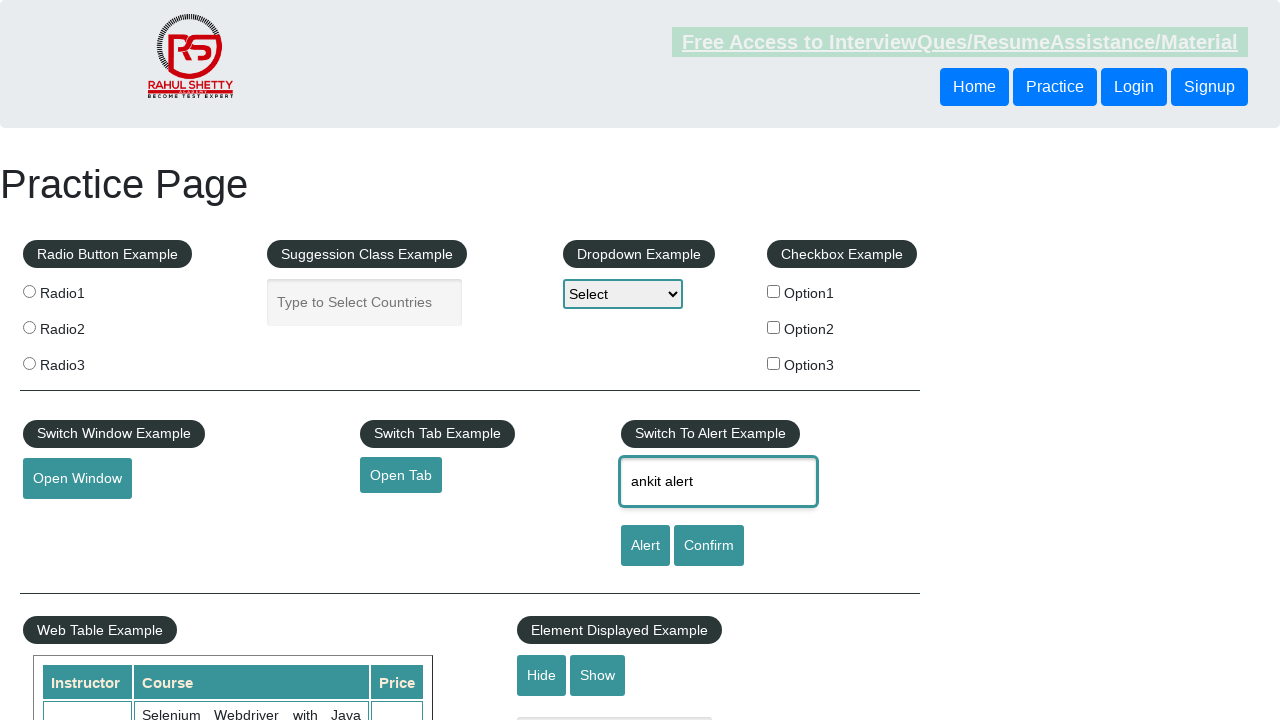

Clicked alert button again to trigger alert with name at (645, 546) on #alertbtn
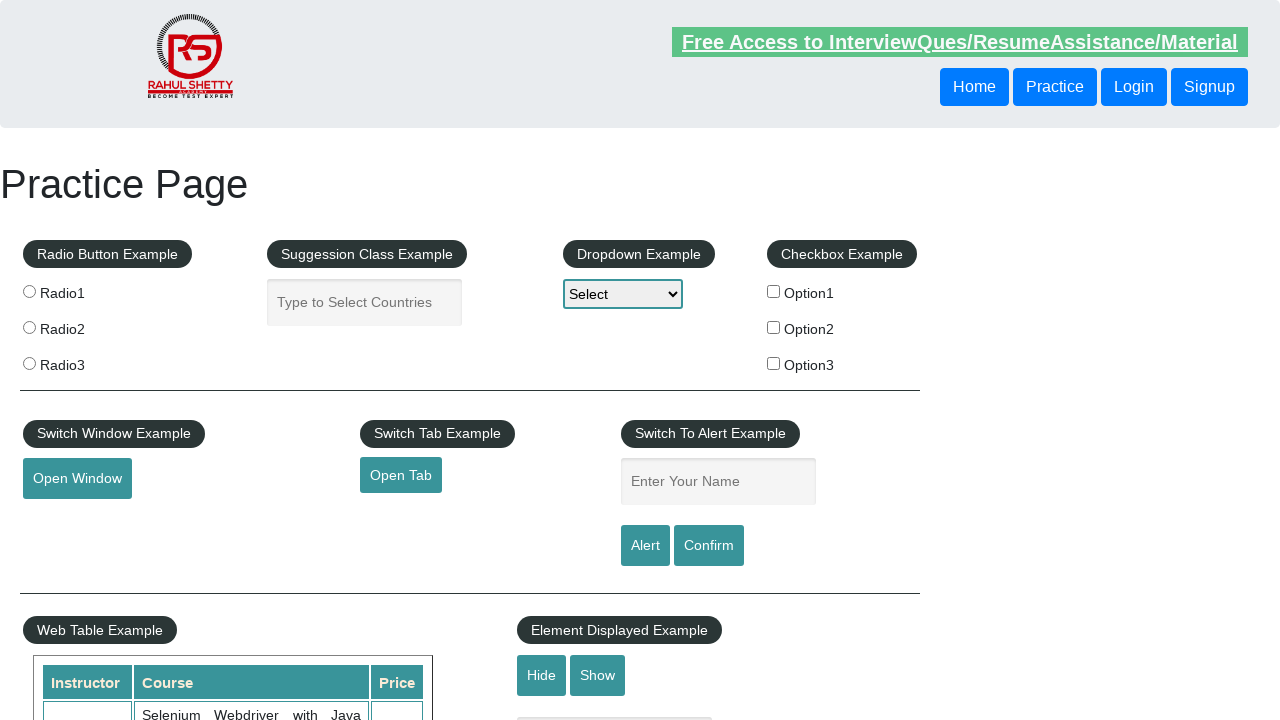

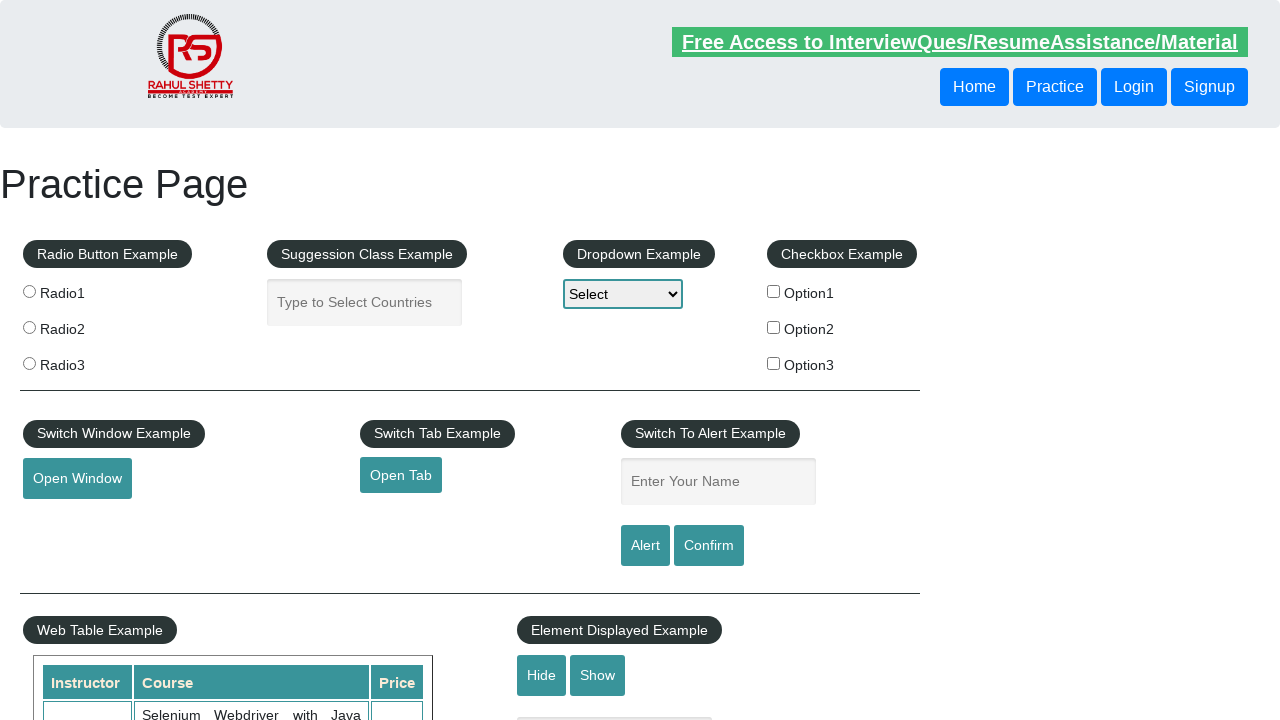